Tests the feedback form submission by filling out all form fields and clicking submit, then verifying the success message is displayed

Starting URL: http://zero.webappsecurity.com/

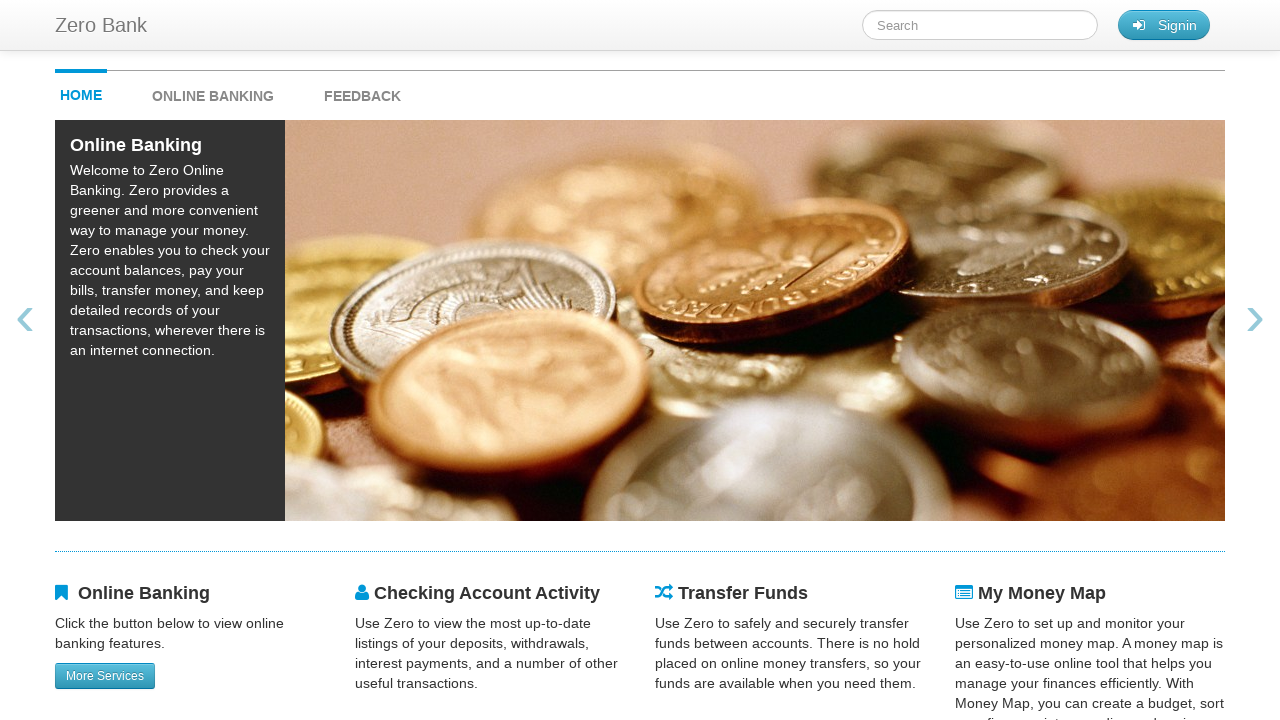

Clicked on feedback link at (362, 91) on #feedback
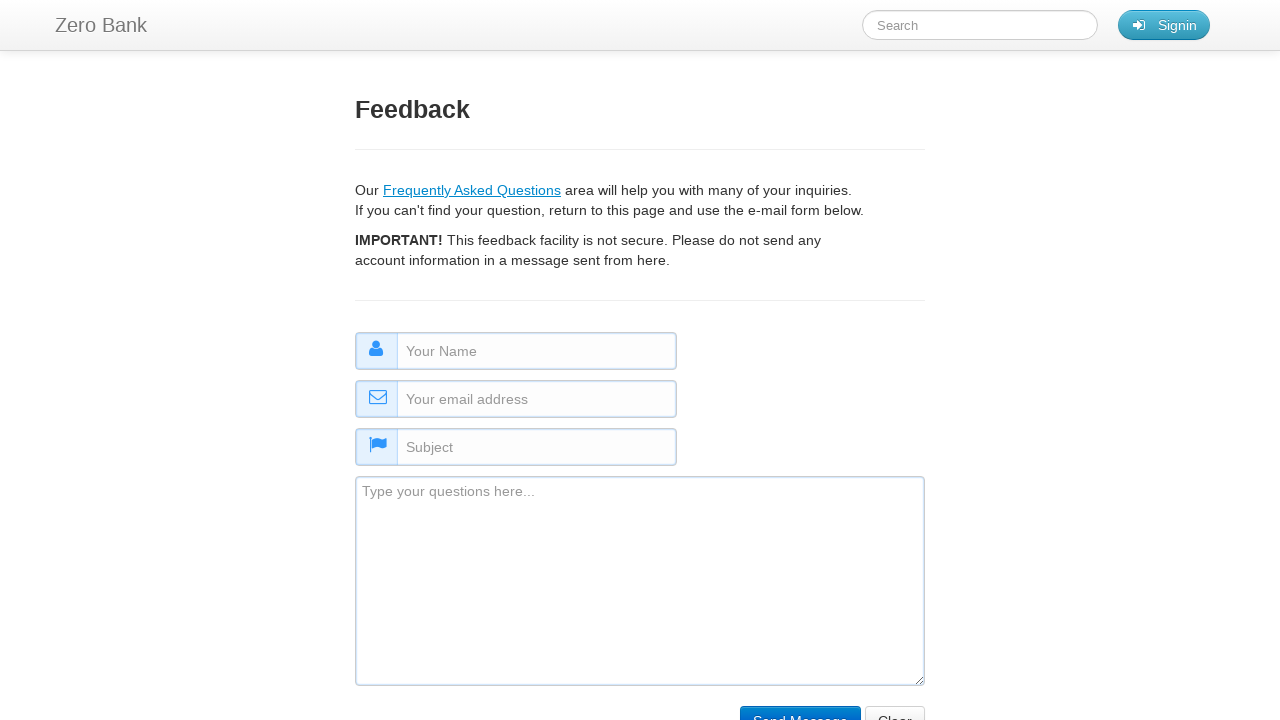

Filled name field with 'Jane Smith' on #name
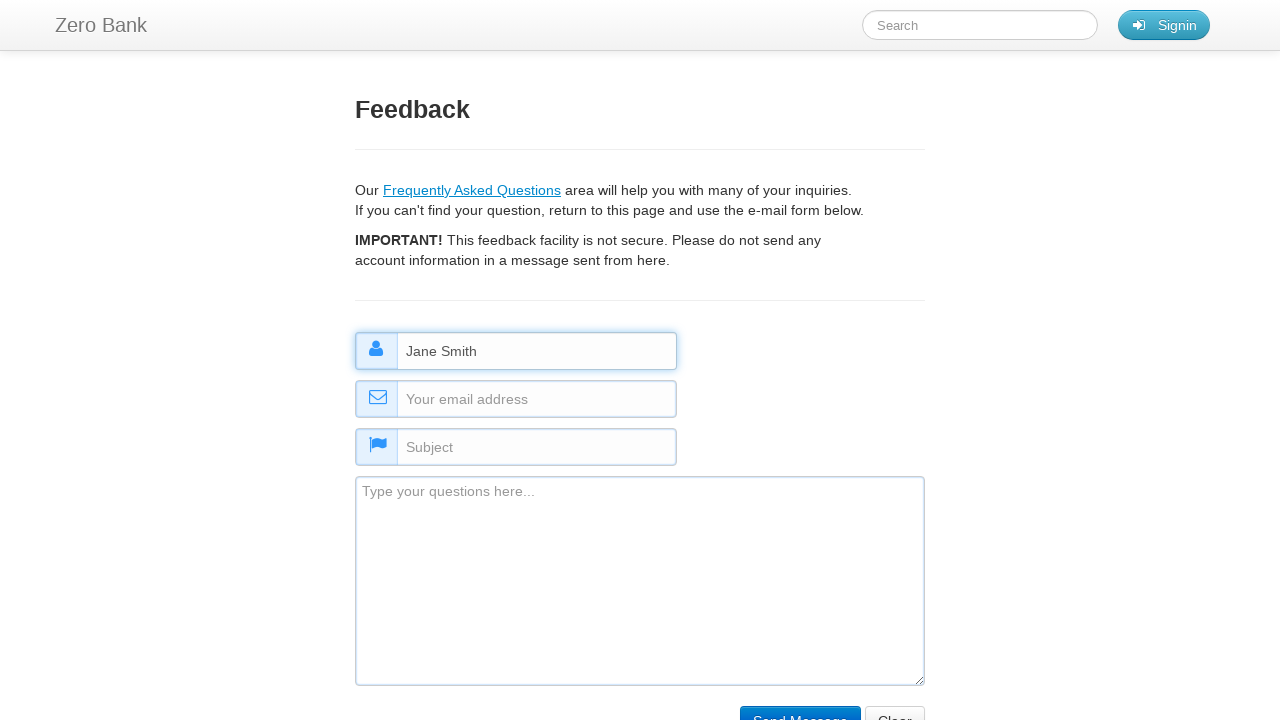

Filled email field with 'janesmith@example.com' on #email
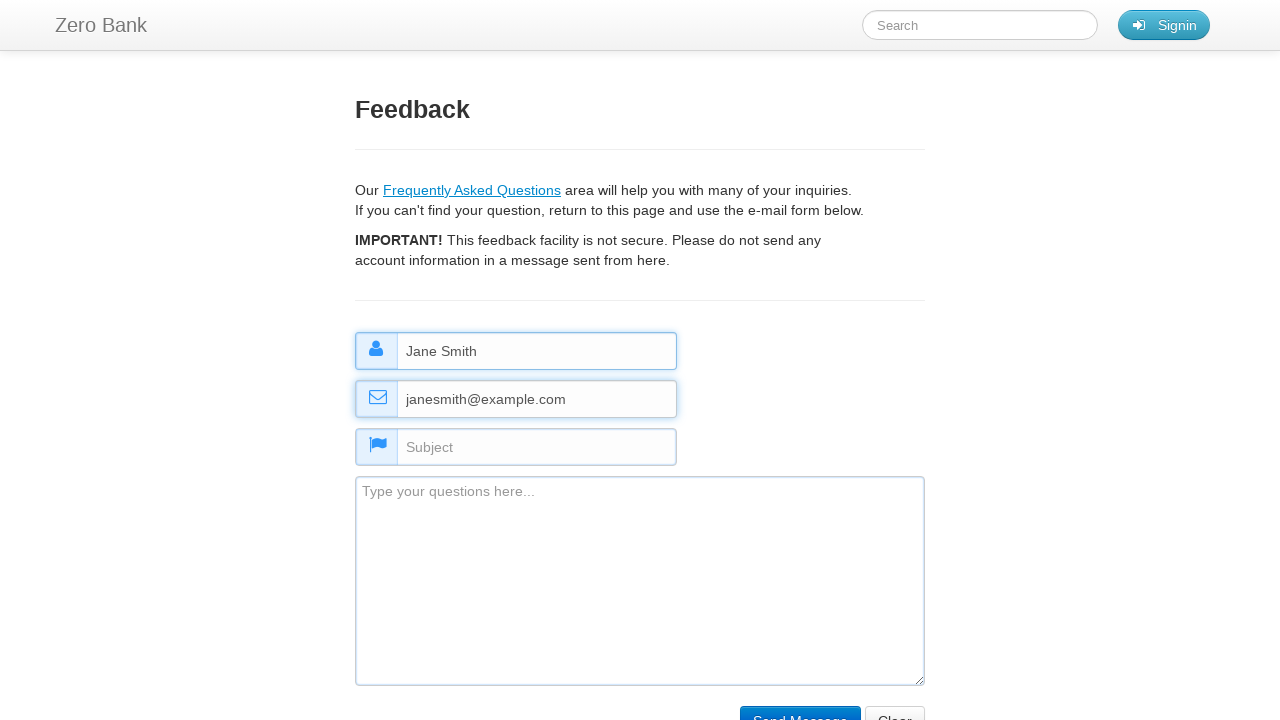

Filled subject field with 'Website Feedback' on #subject
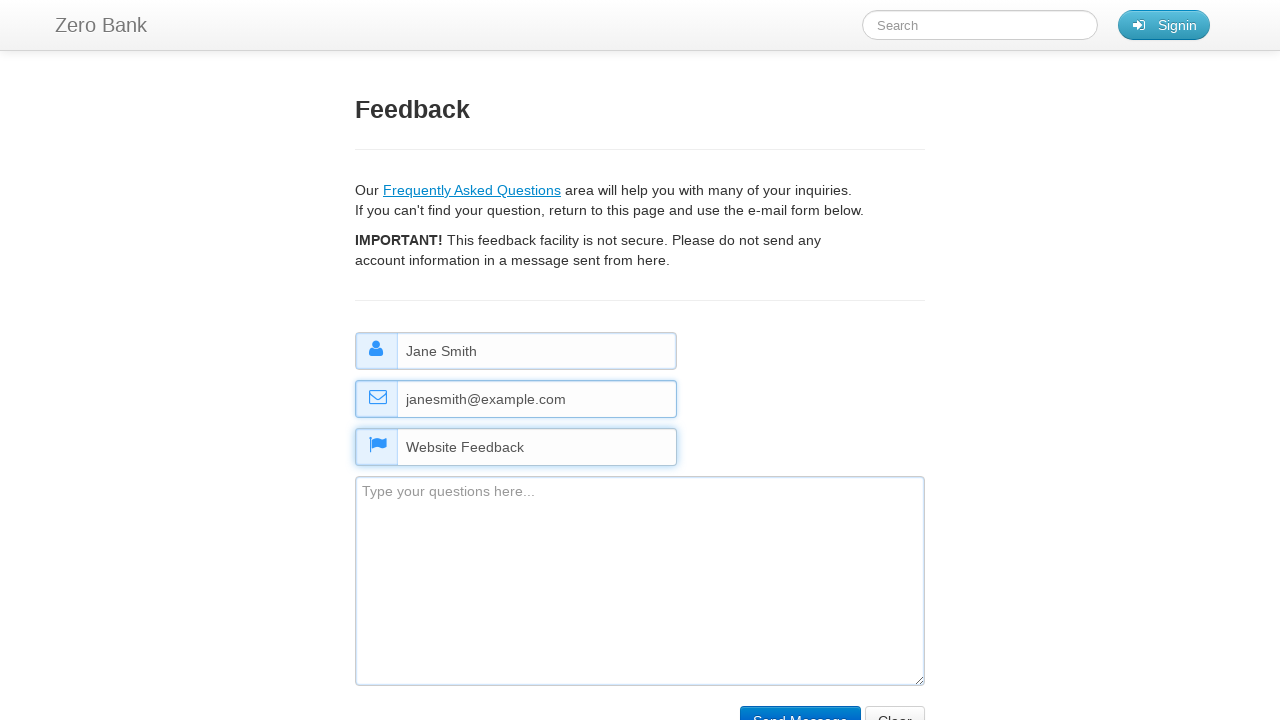

Filled comment field with feedback message on #comment
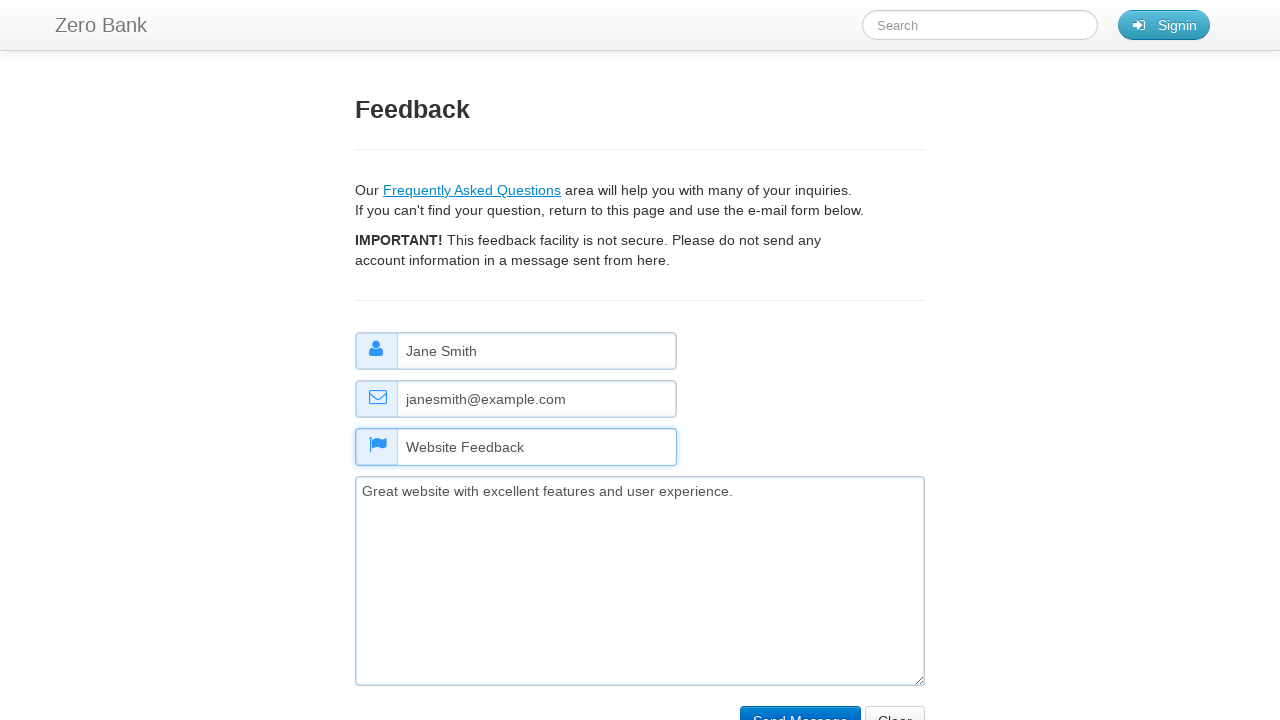

Clicked submit button to submit feedback form at (800, 705) on input[name='submit']
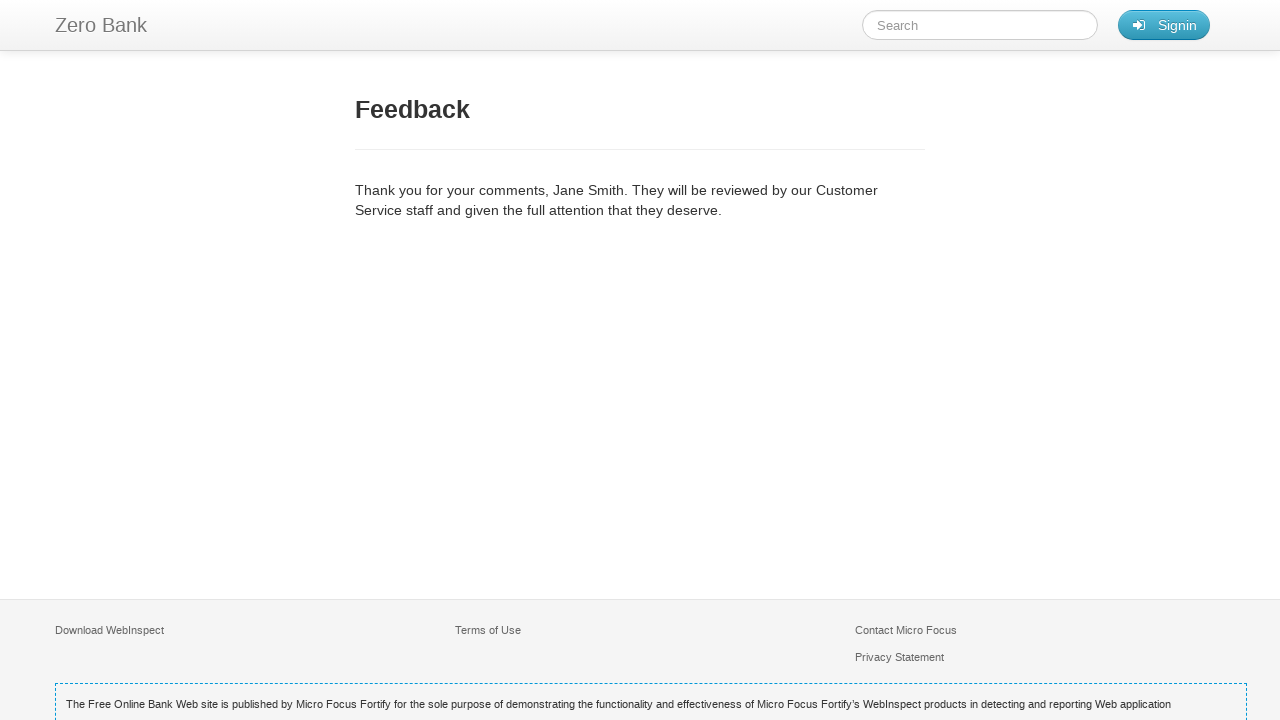

Success message element loaded
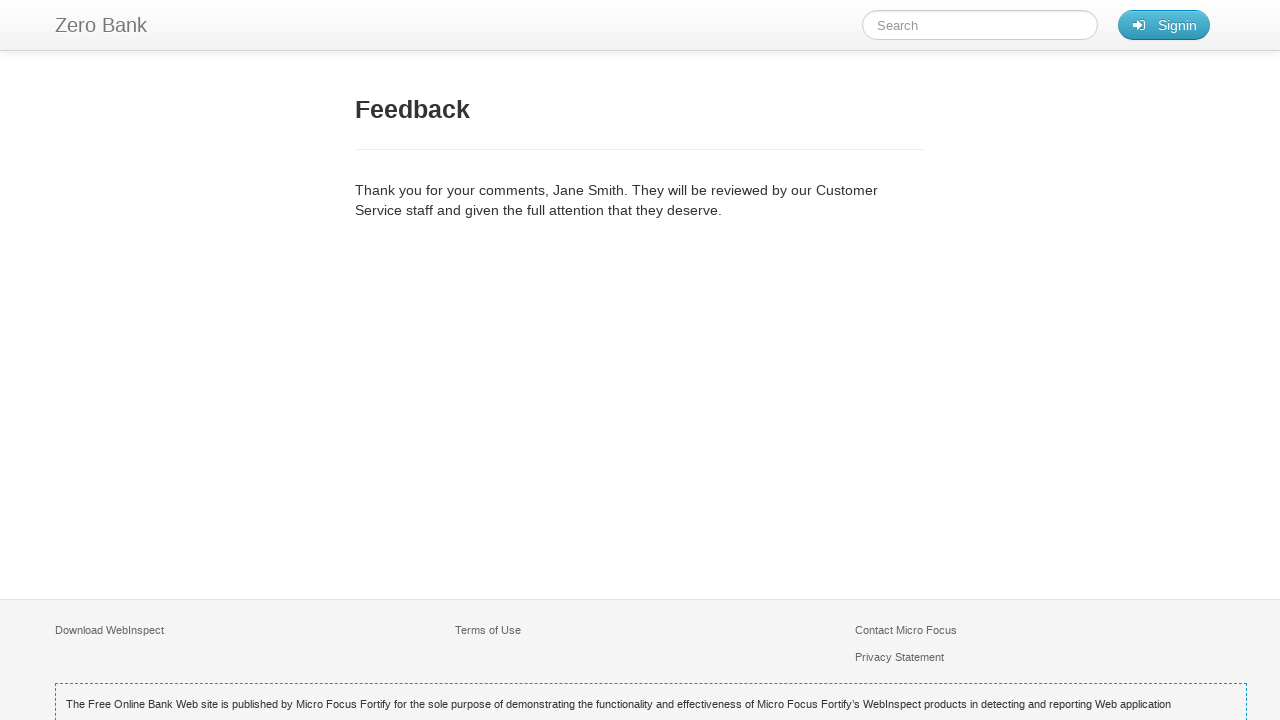

Retrieved success message text content
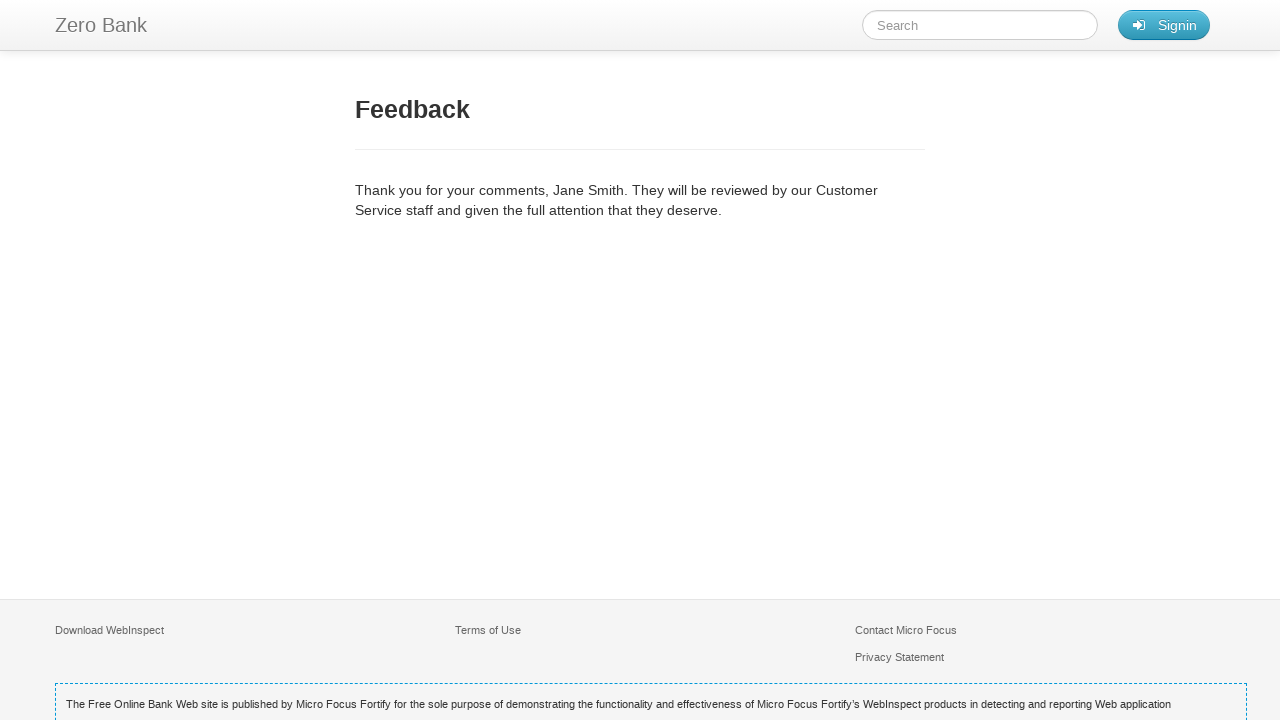

Verified success message contains 'Thank you for your comments'
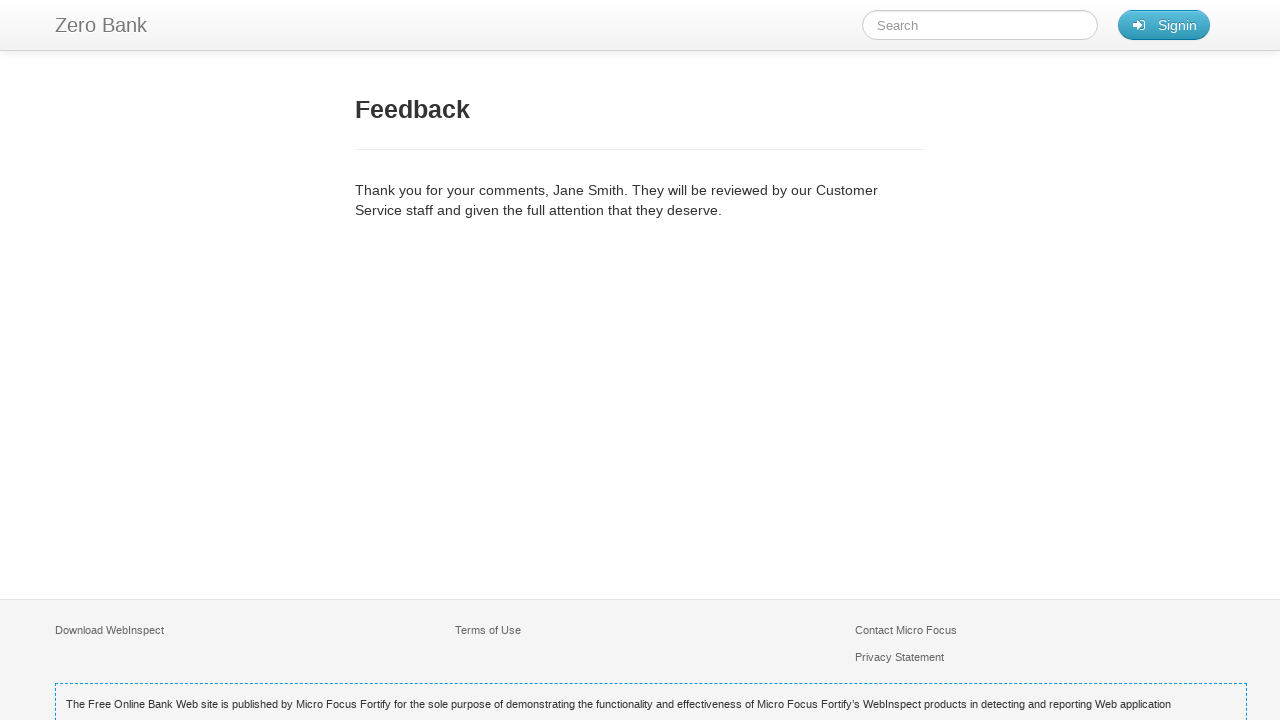

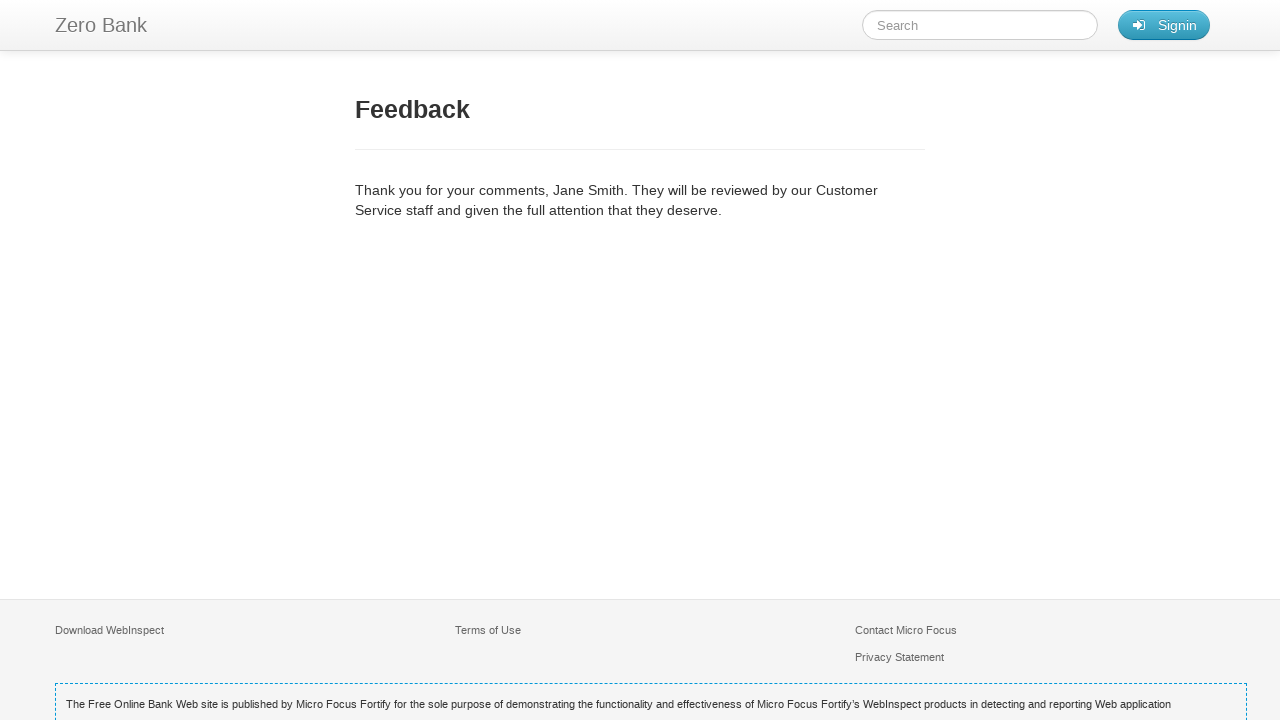